Tests different types of JavaScript alerts on a demo page including simple OK alerts, OK/Cancel confirmation dialogs, and prompt dialogs with text input

Starting URL: https://demo.automationtesting.in/Alerts.html

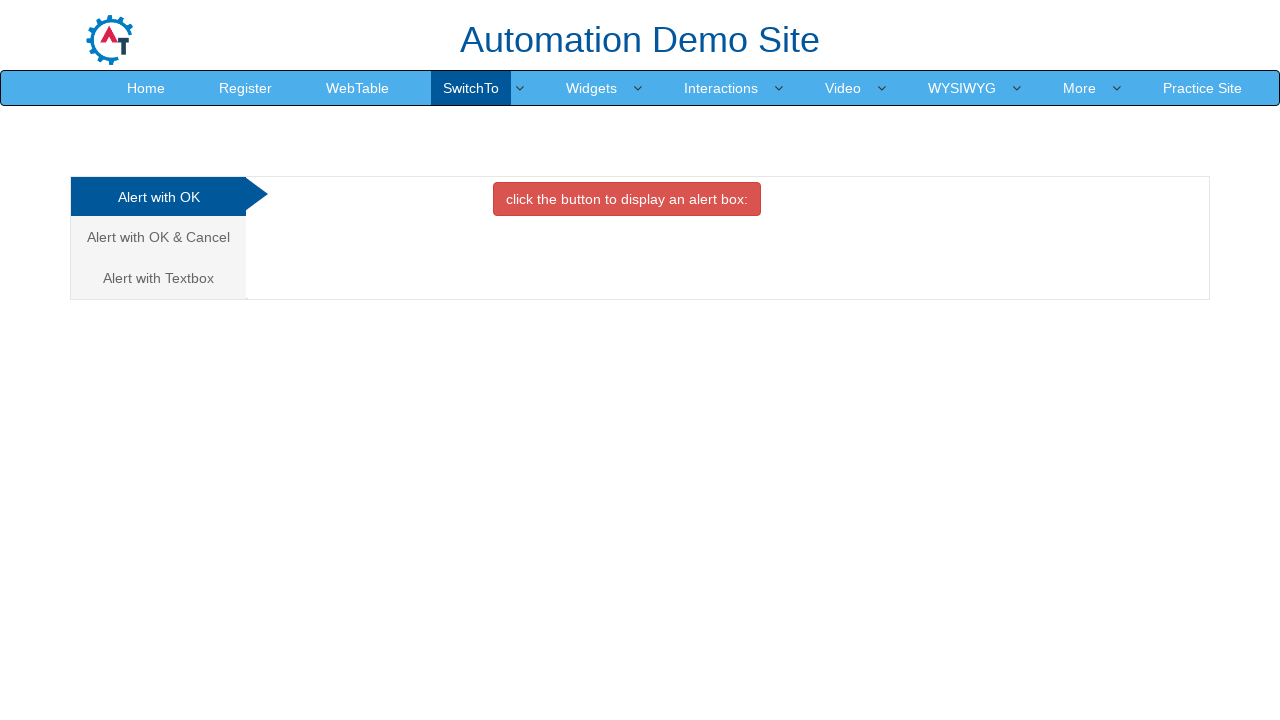

Clicked button in OK tab to trigger simple alert at (627, 199) on xpath=//div[@id='OKTab']/button
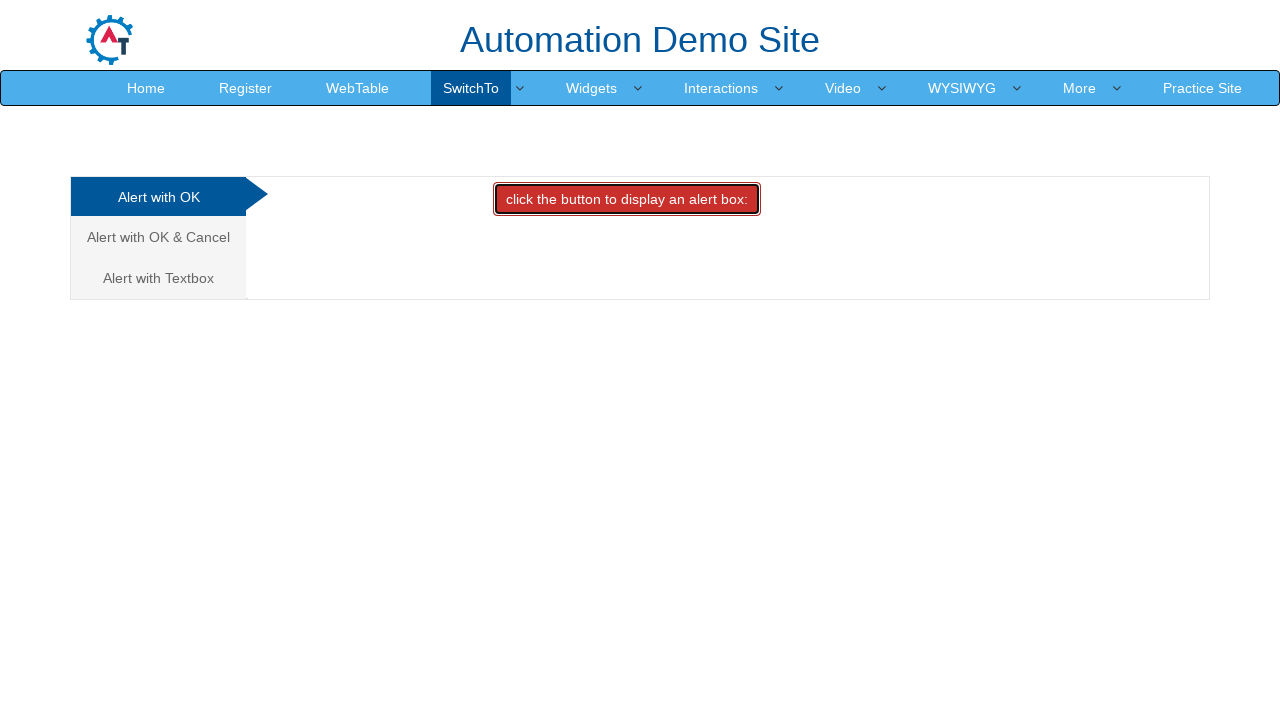

Set up dialog handler to accept simple alert
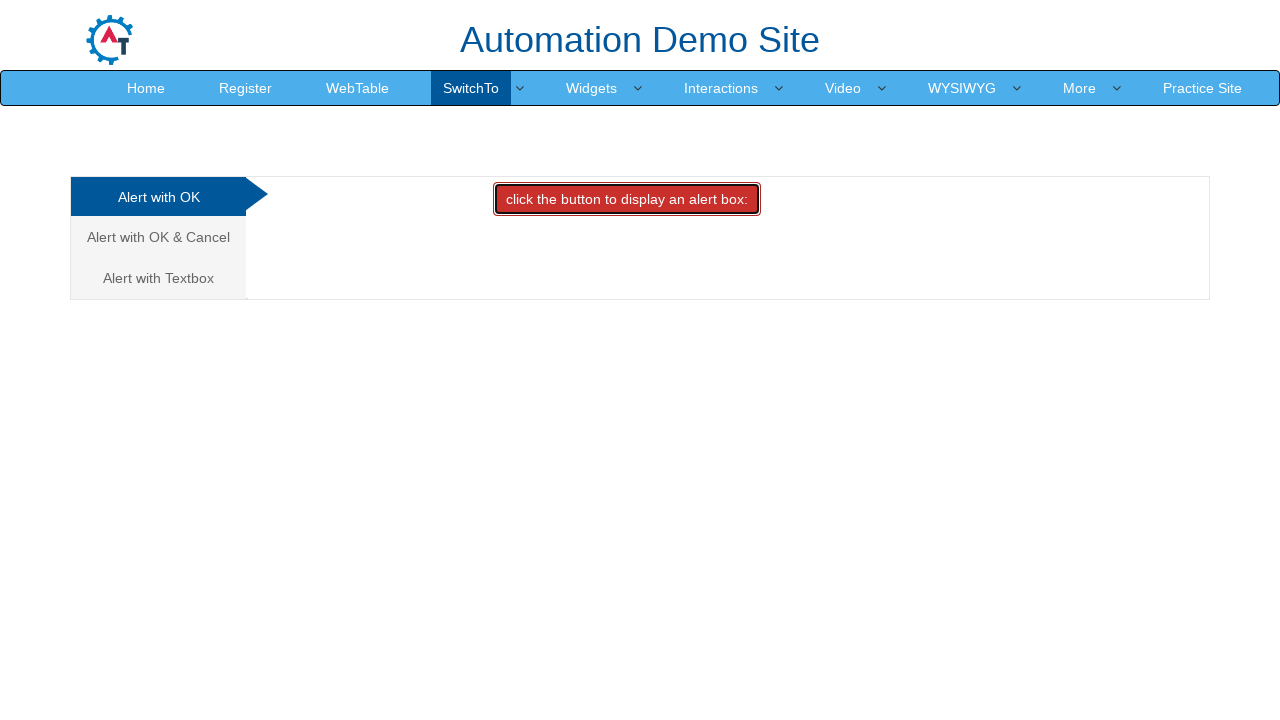

Waited 500ms for alert to be handled
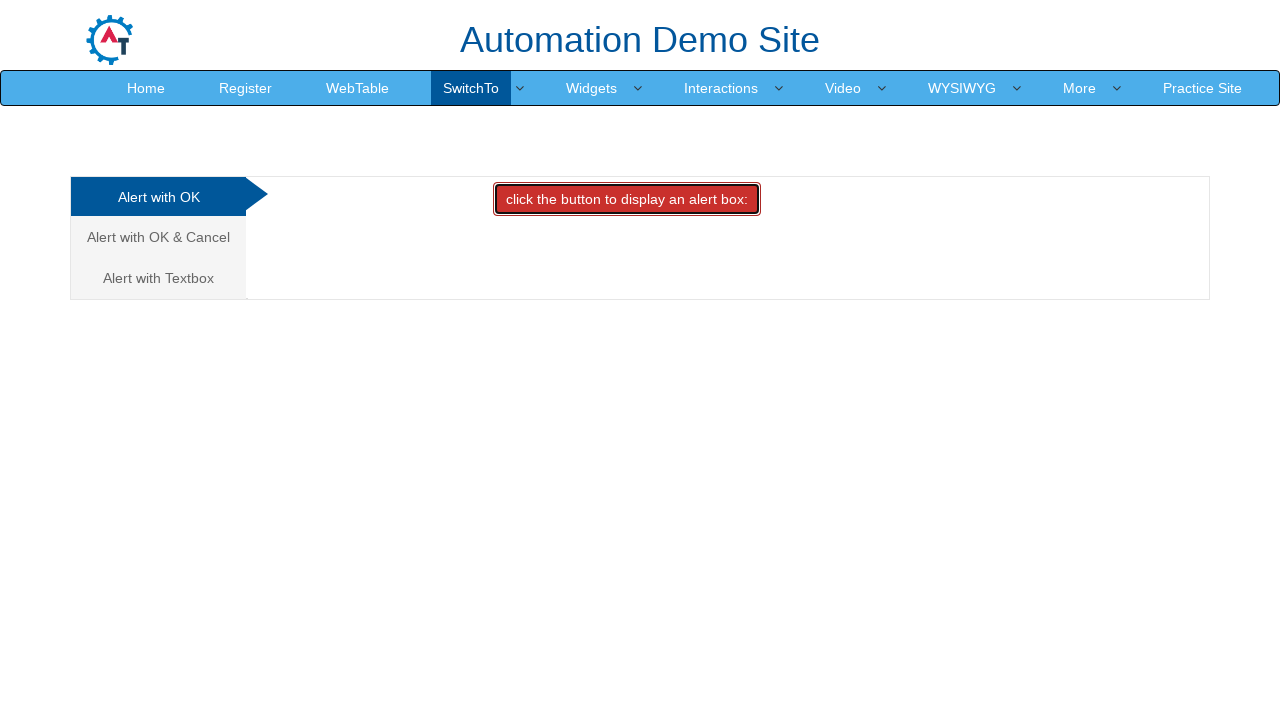

Clicked 'Alert with OK & Cancel' tab at (158, 237) on text=Alert with OK & Cancel
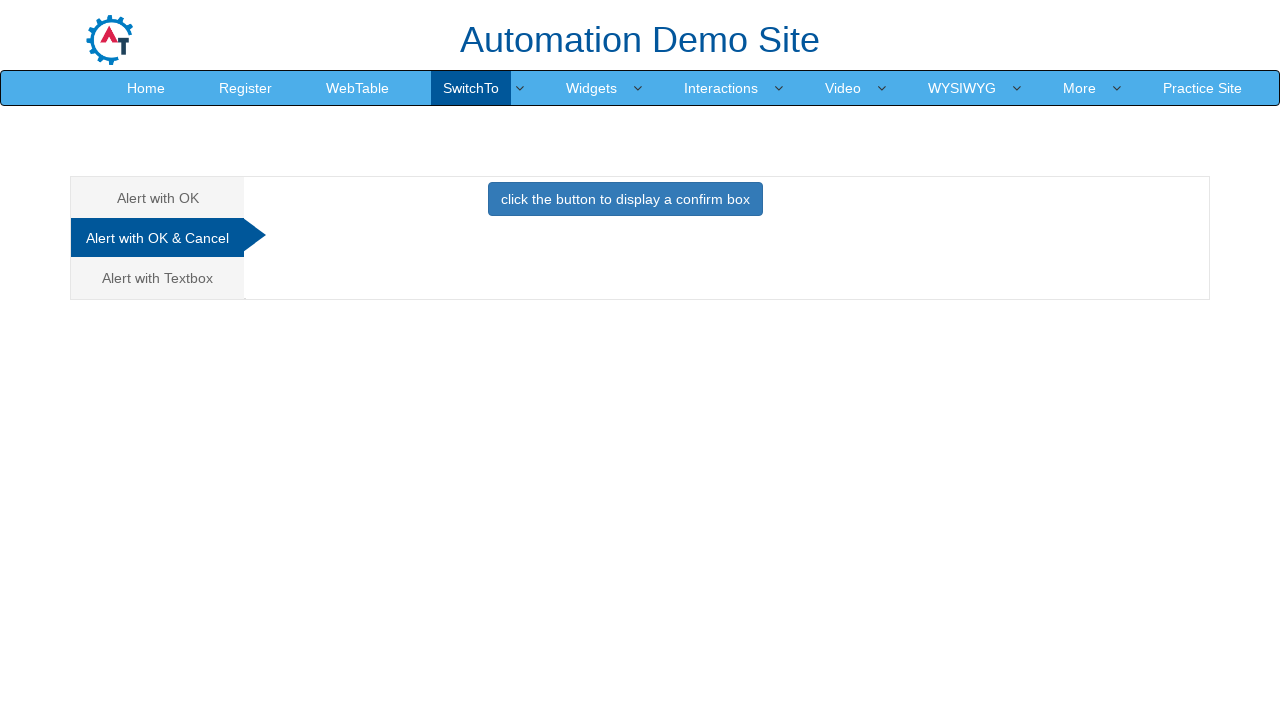

Clicked button in Cancel tab to trigger confirmation dialog at (625, 199) on xpath=//div[@id='CancelTab']/button
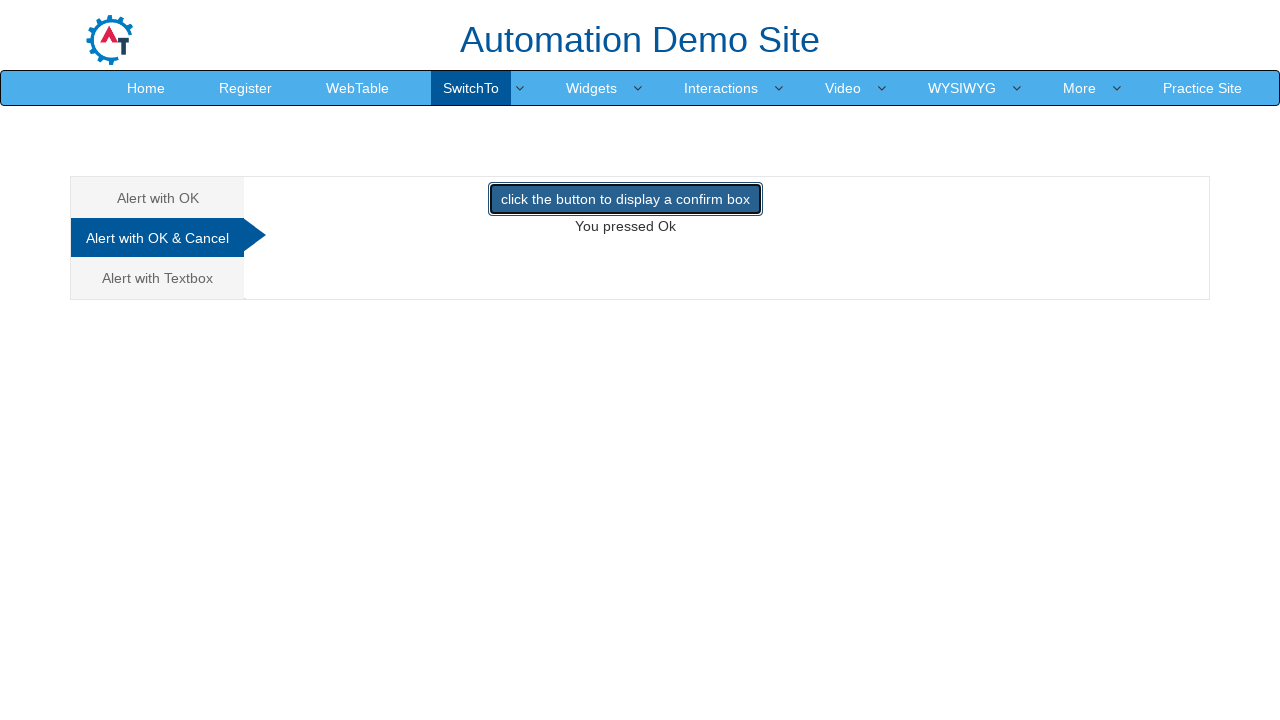

Set up dialog handler to dismiss confirmation dialog
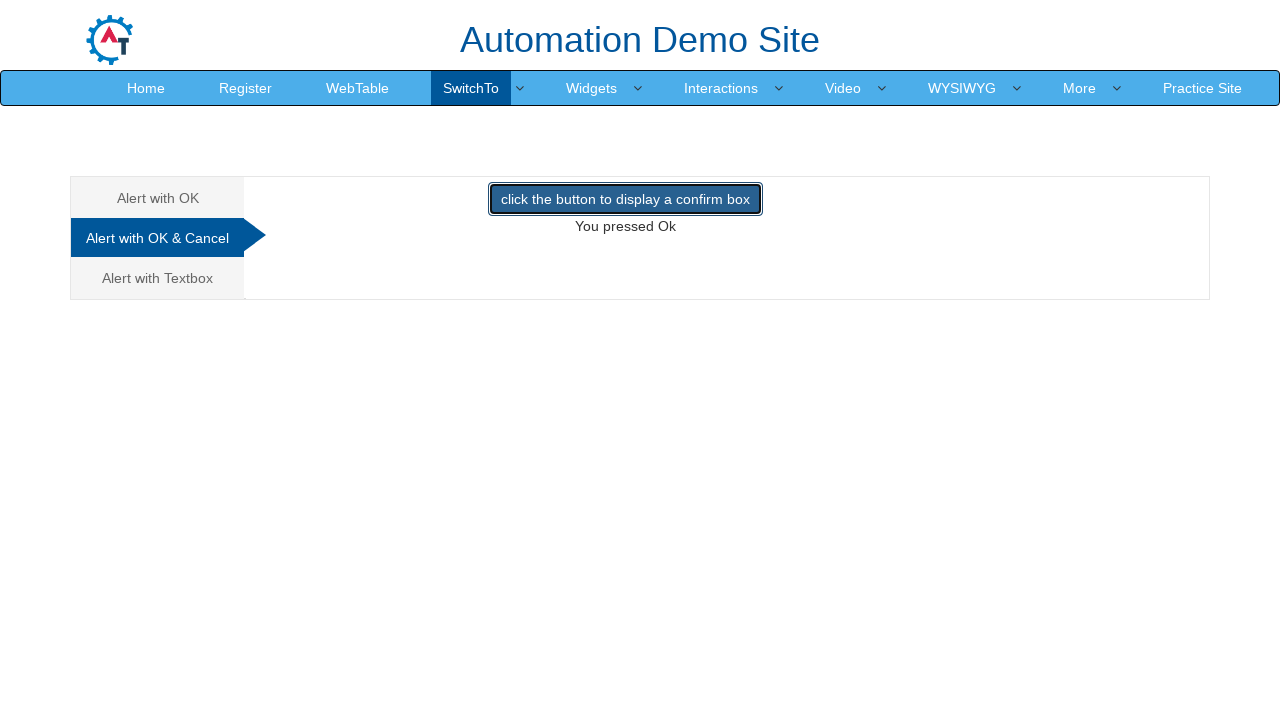

Waited 500ms for confirmation dialog to be handled
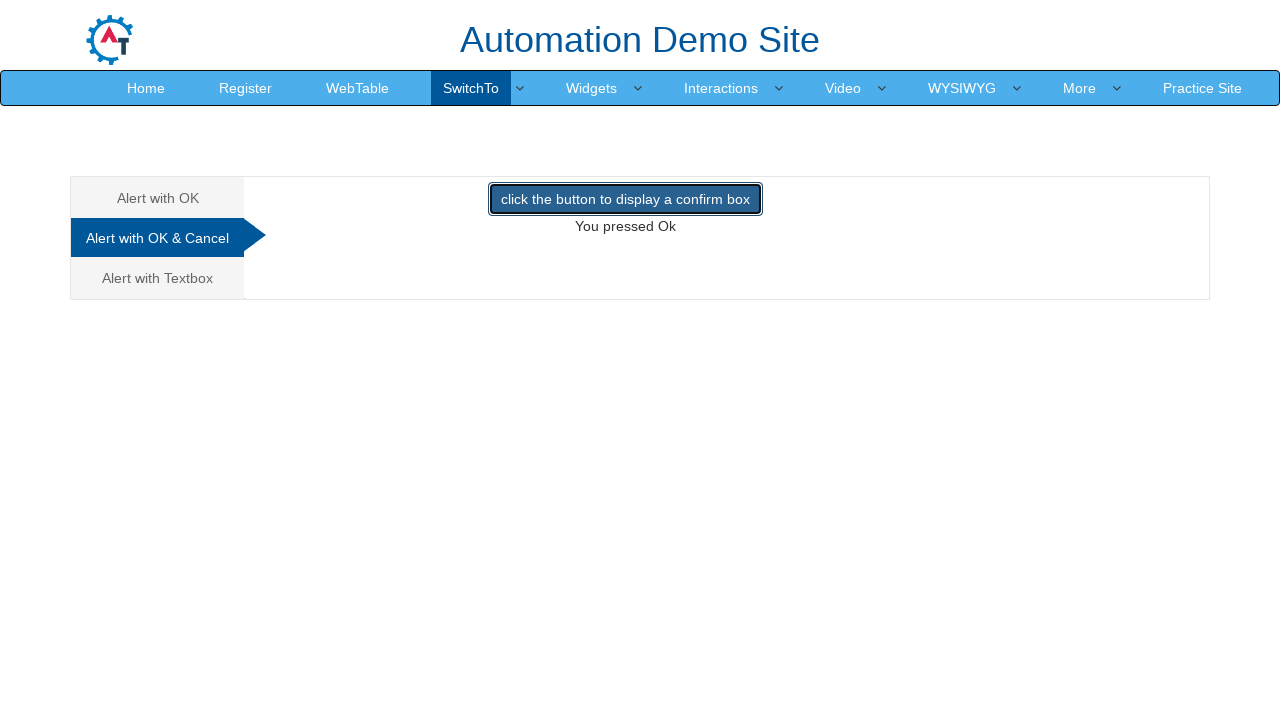

Clicked 'Alert with Textbox' tab at (158, 278) on text=Alert with Textbox
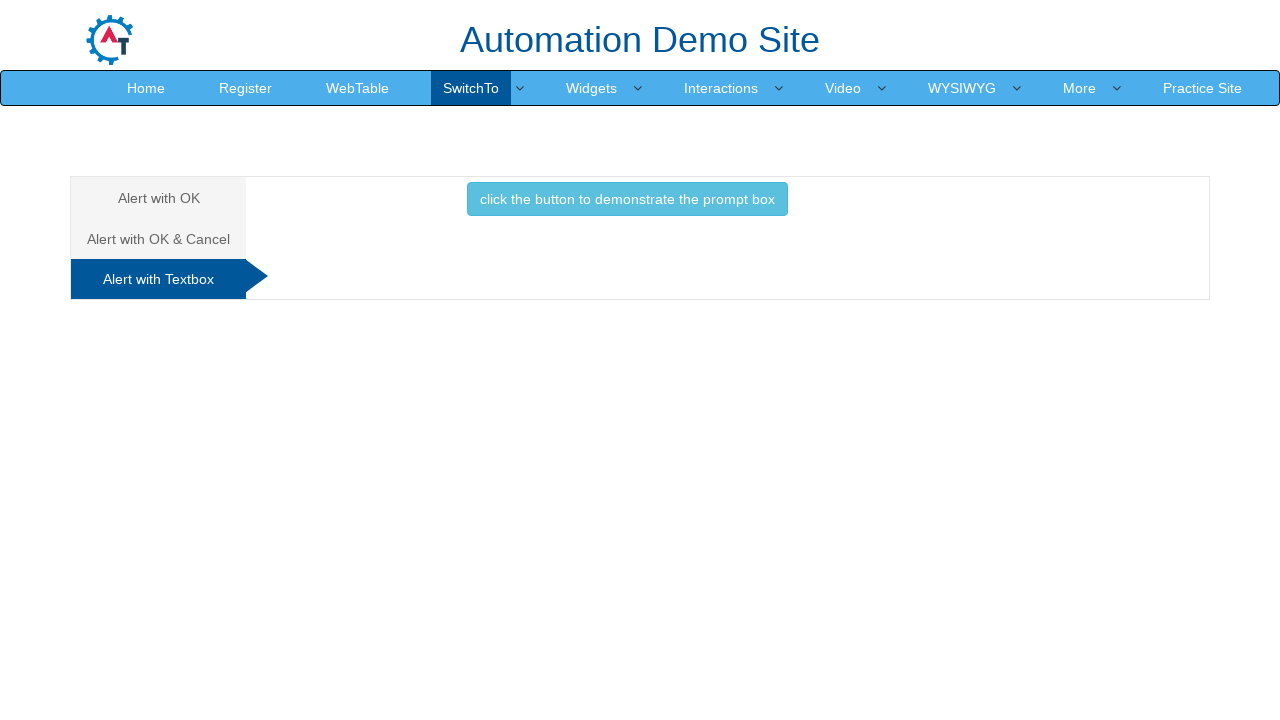

Clicked button in Textbox tab to trigger prompt dialog at (627, 199) on xpath=//div[@id='Textbox']/button
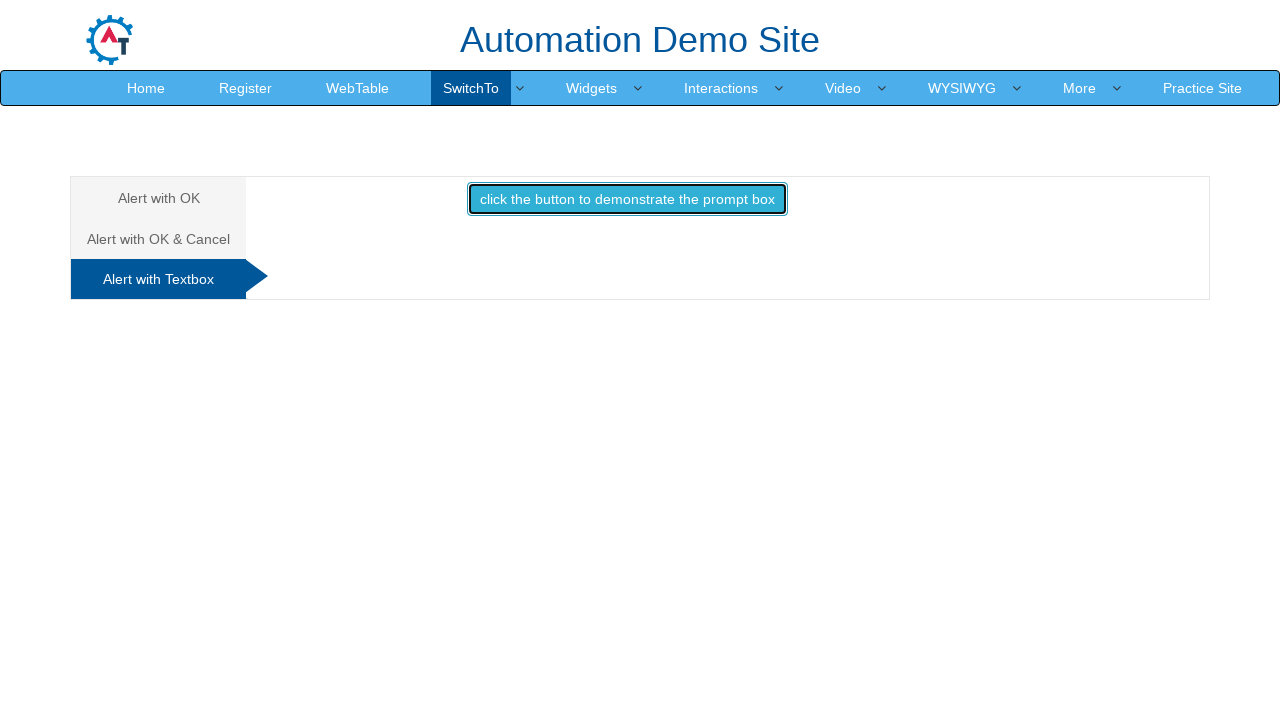

Set up dialog handler to accept prompt dialog with text 'Automation testing user'
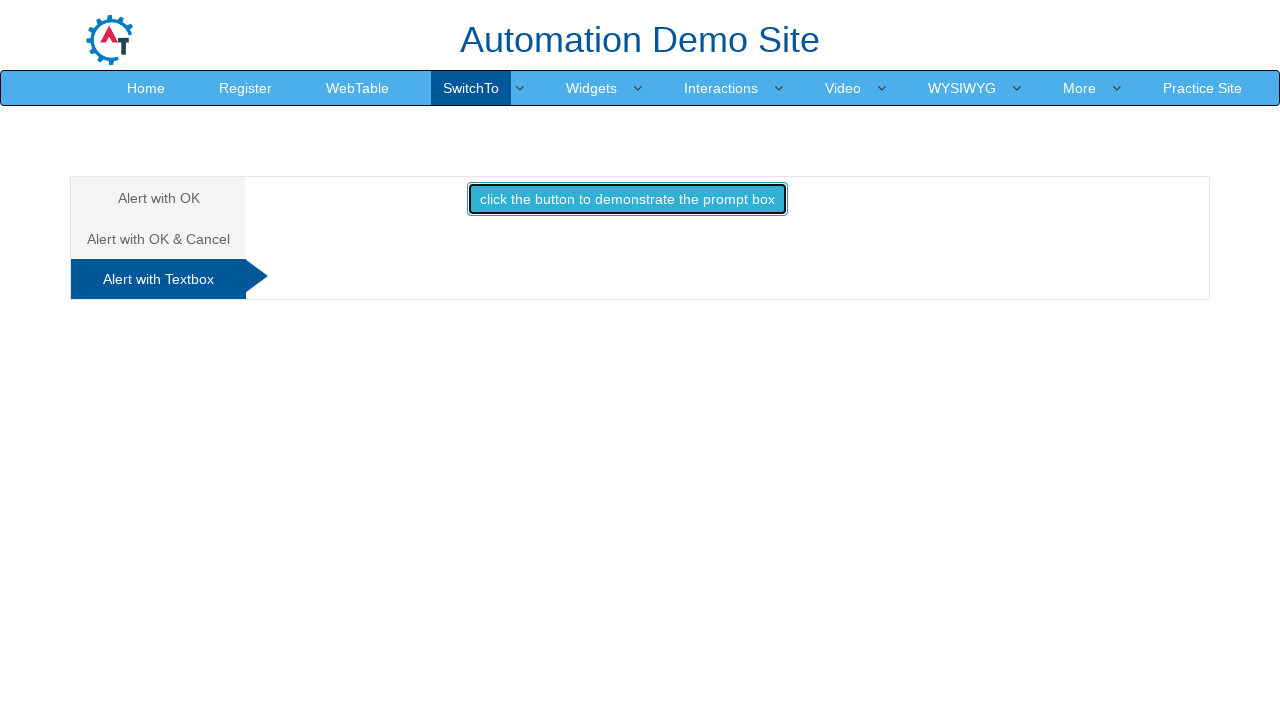

Waited 500ms for prompt dialog to be handled
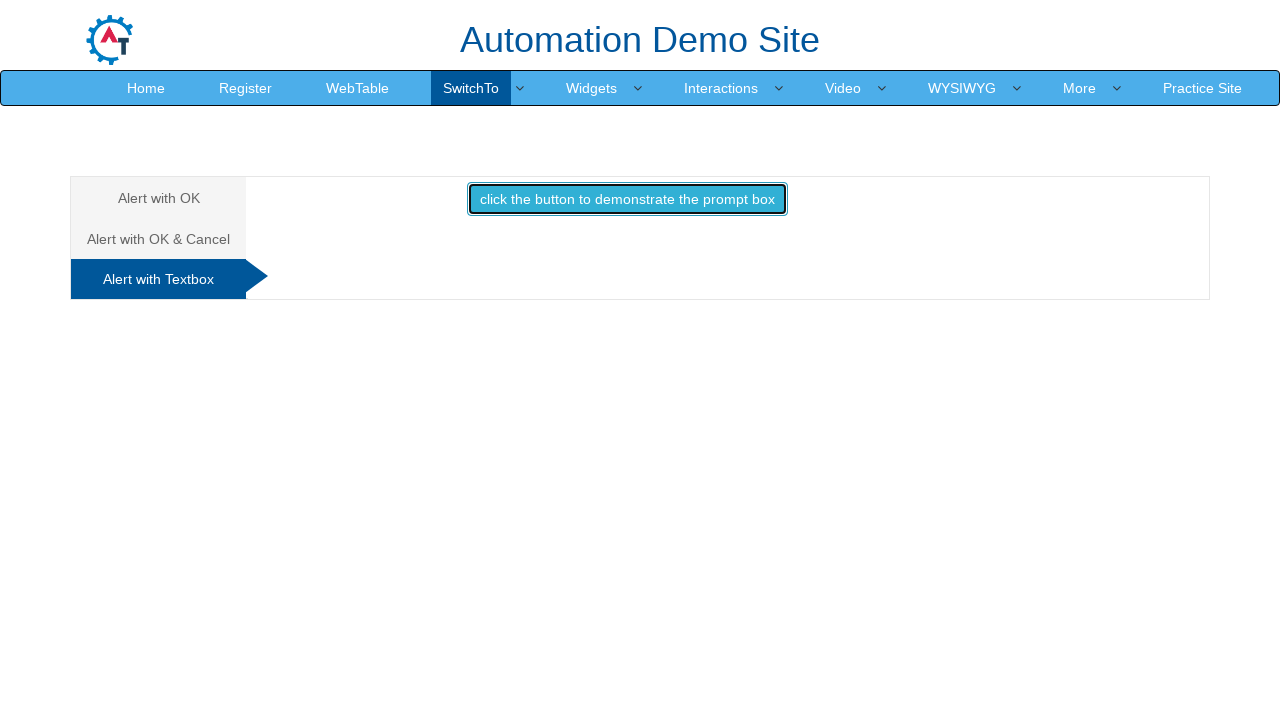

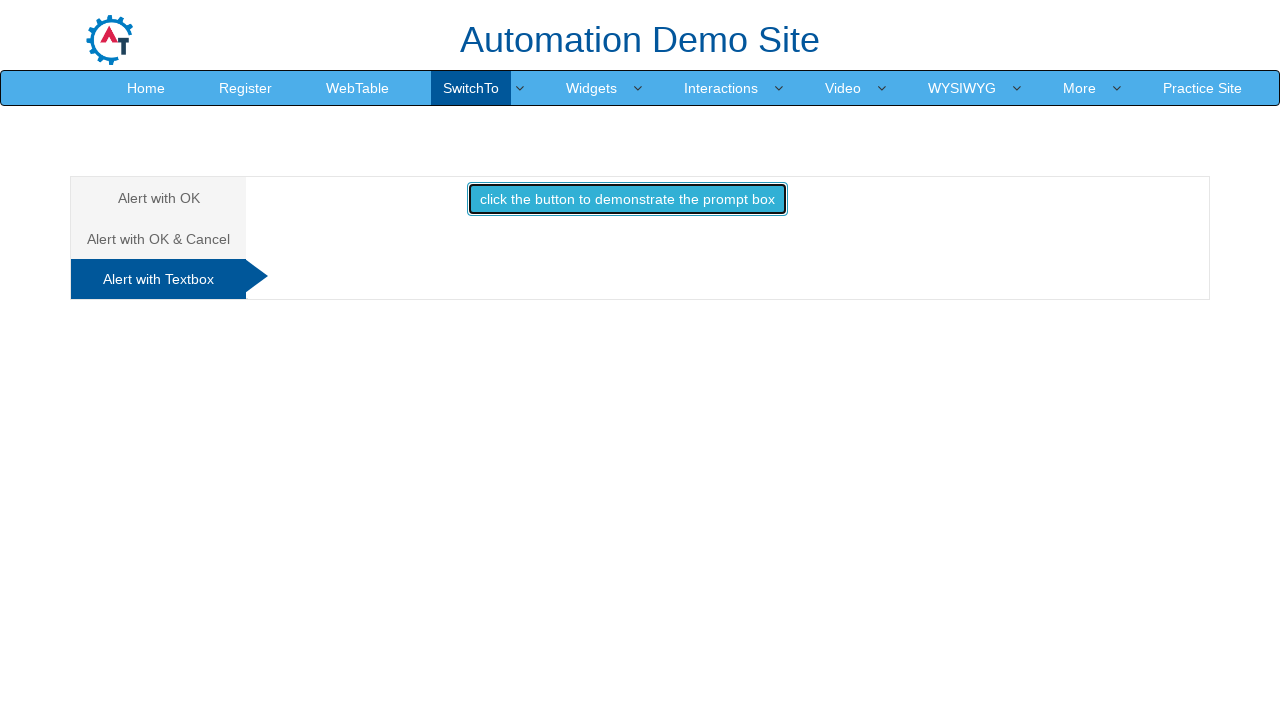